Waits for a specific price to appear, then completes a booking form by calculating a mathematical answer and submitting it

Starting URL: http://suninjuly.github.io/explicit_wait2.html

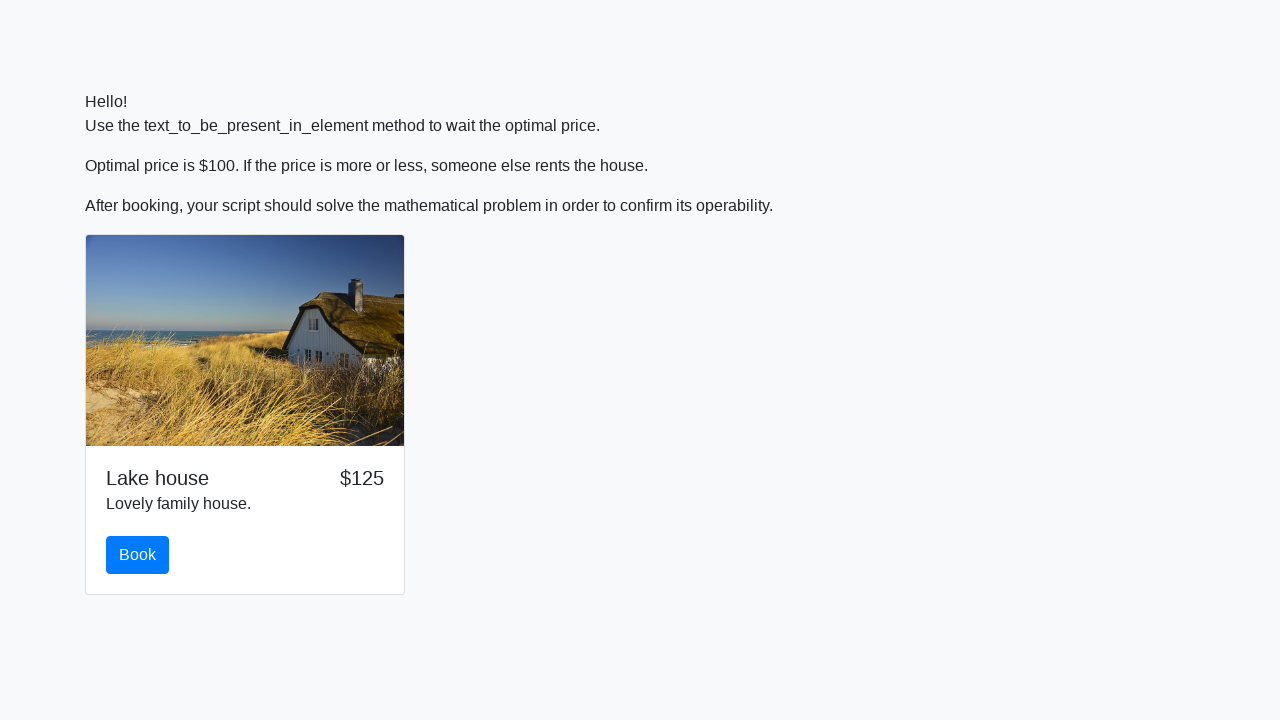

Waited for price to appear as $100
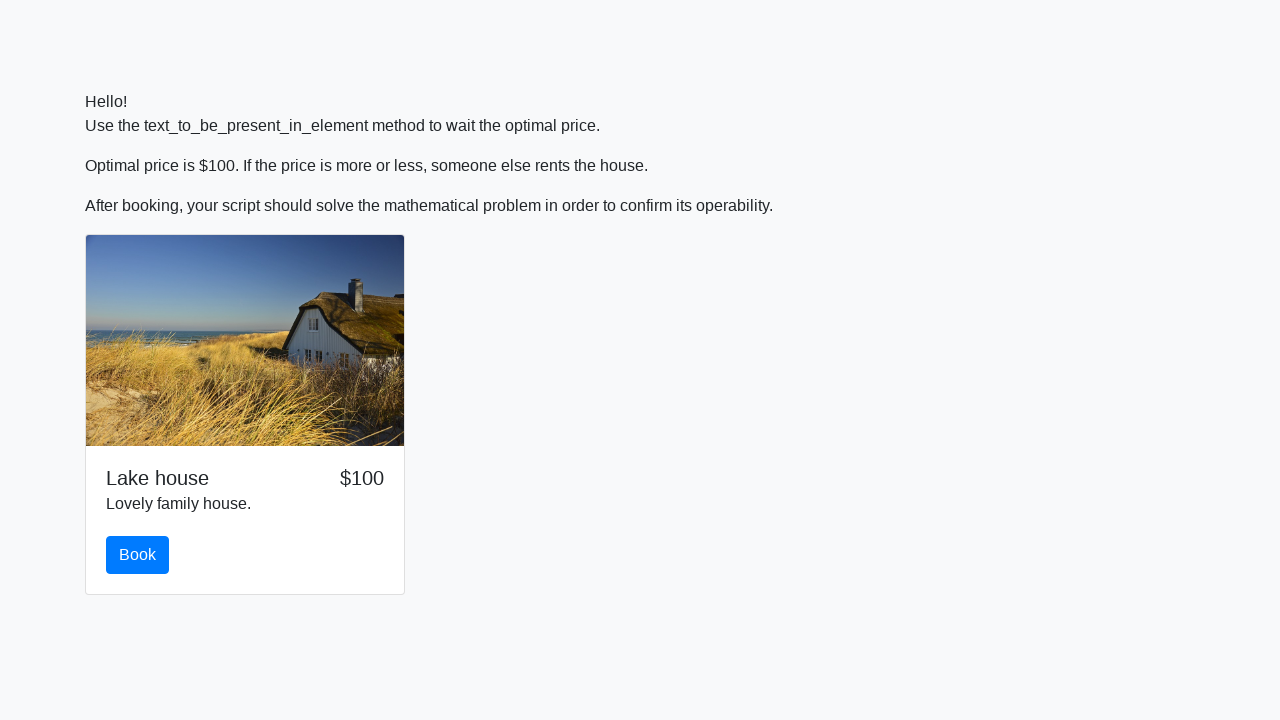

Clicked the book button at (138, 555) on #book
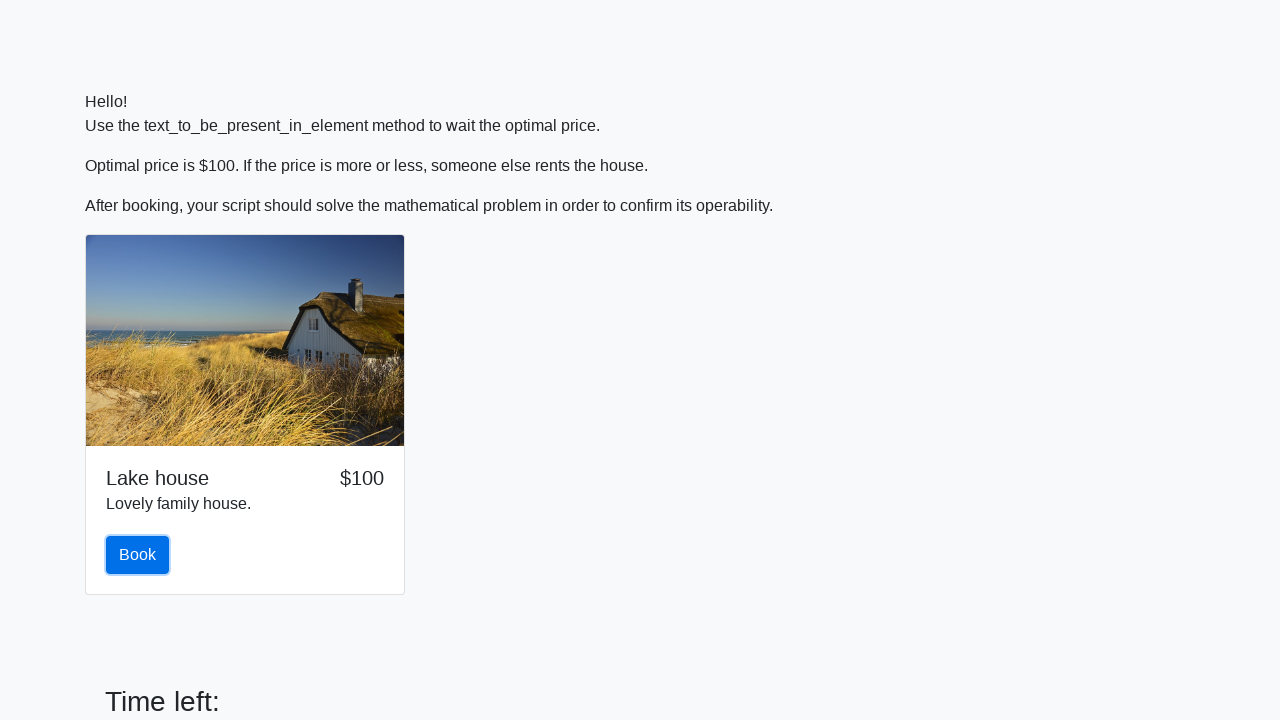

Scrolled to bottom of page
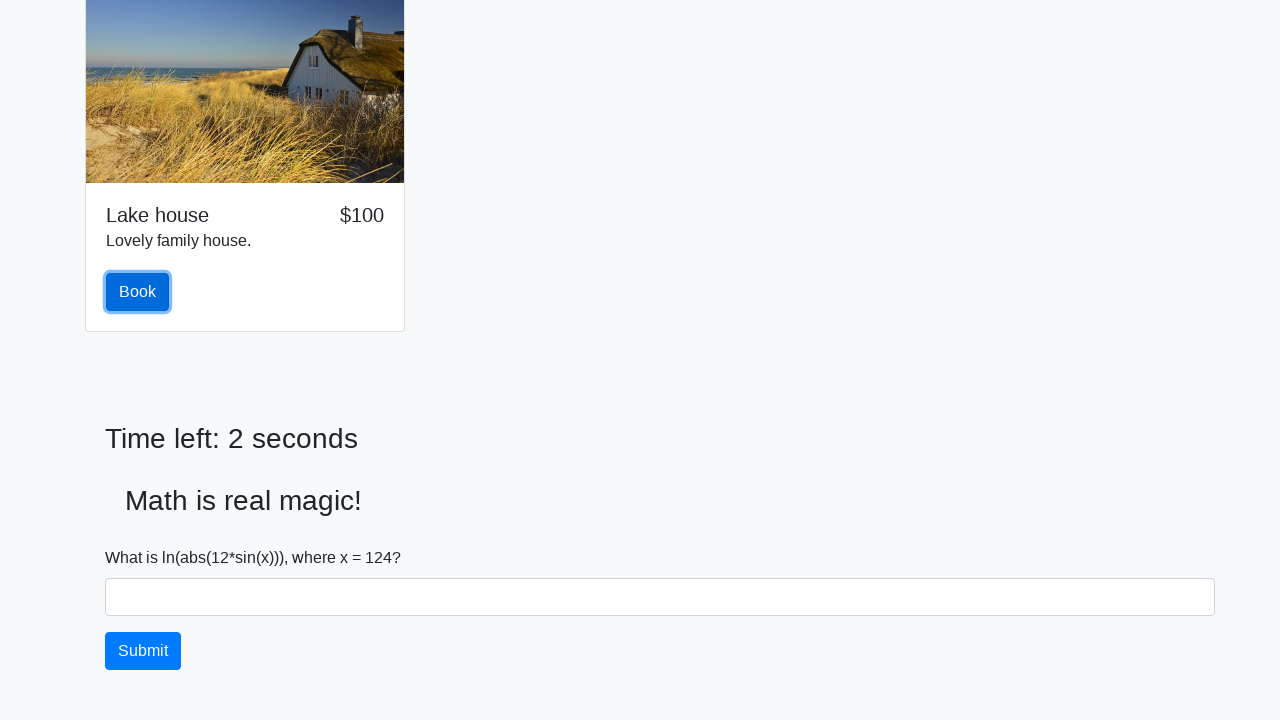

Retrieved value for calculation: 124
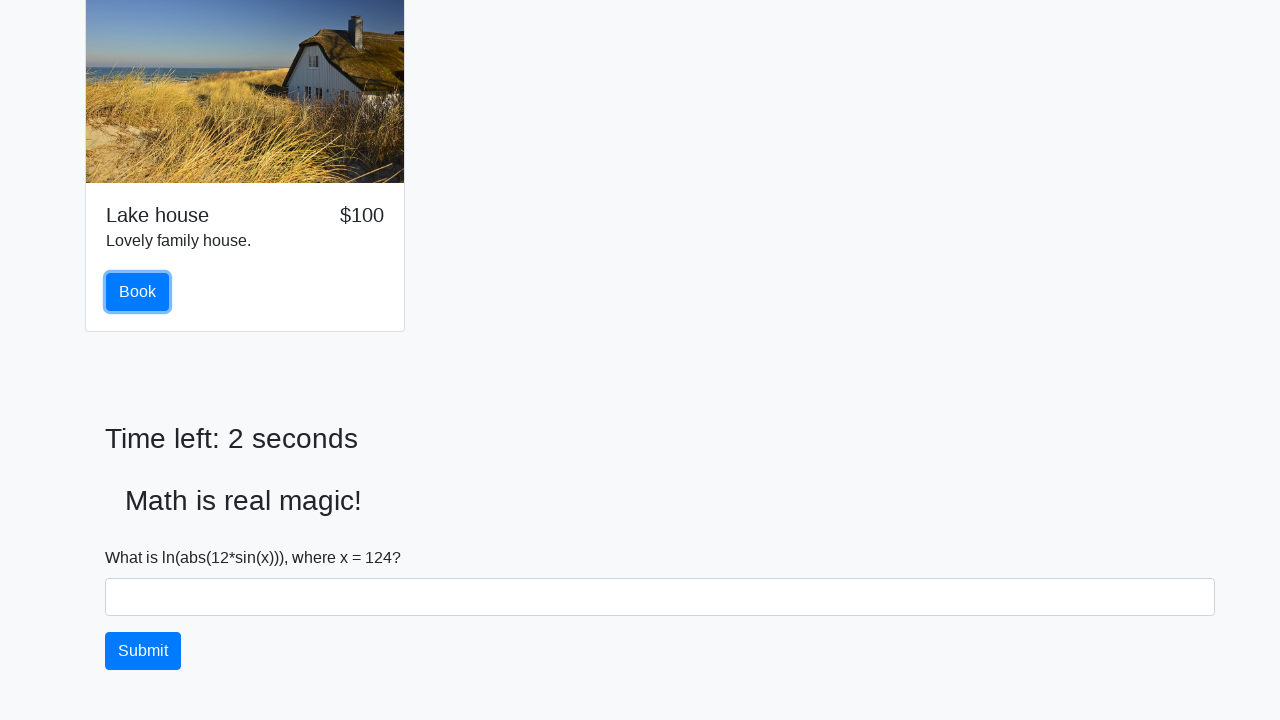

Calculated mathematical answer: 2.480584308805649
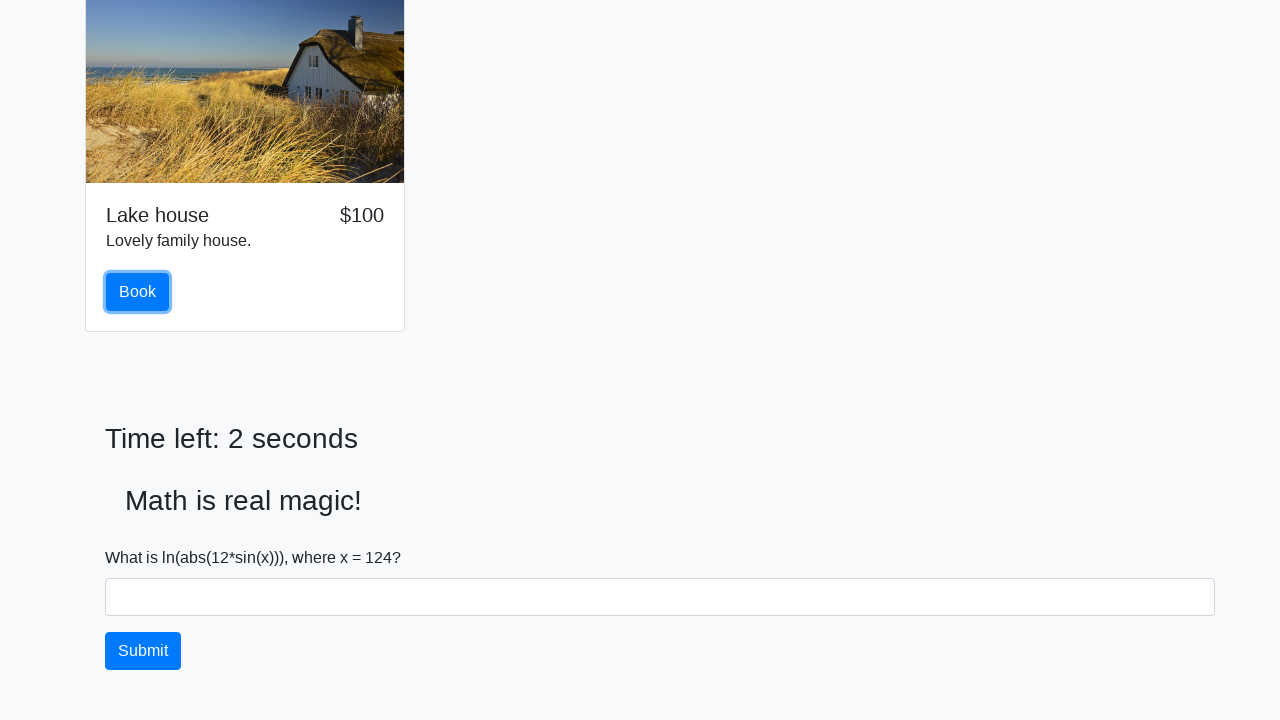

Filled in the calculated answer on #answer
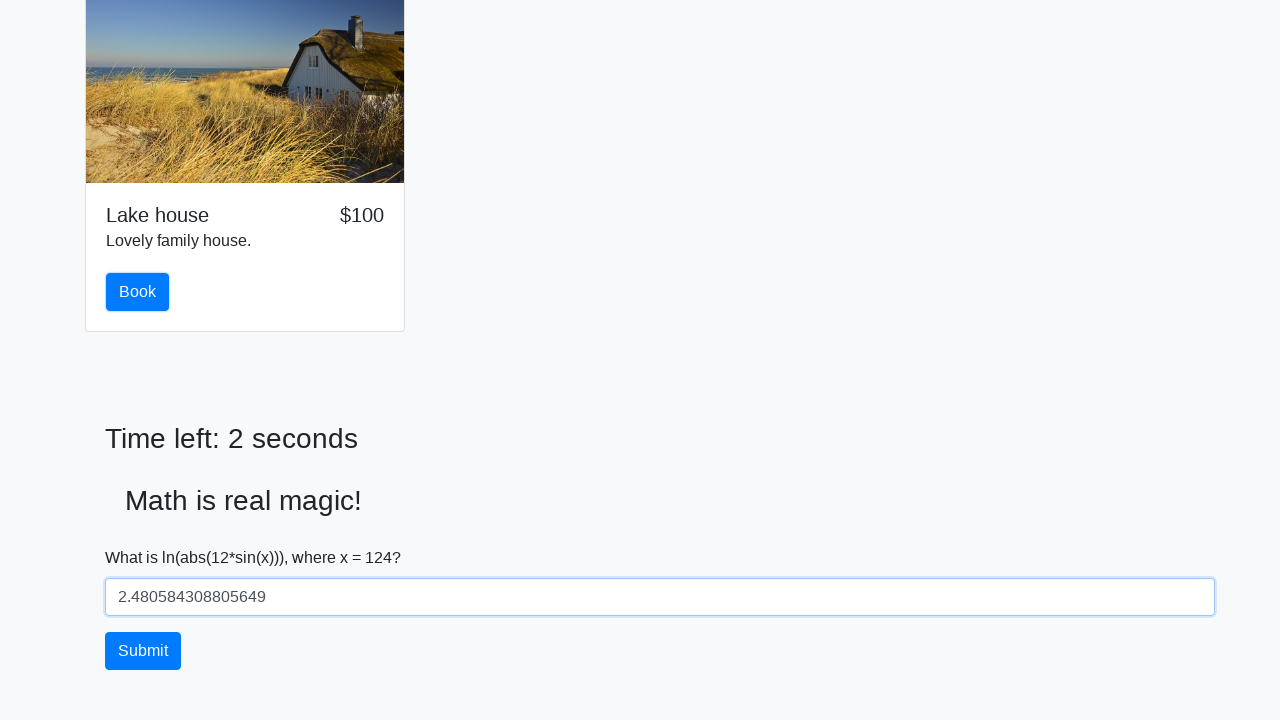

Clicked submit button to complete booking at (143, 651) on button[type='submit']
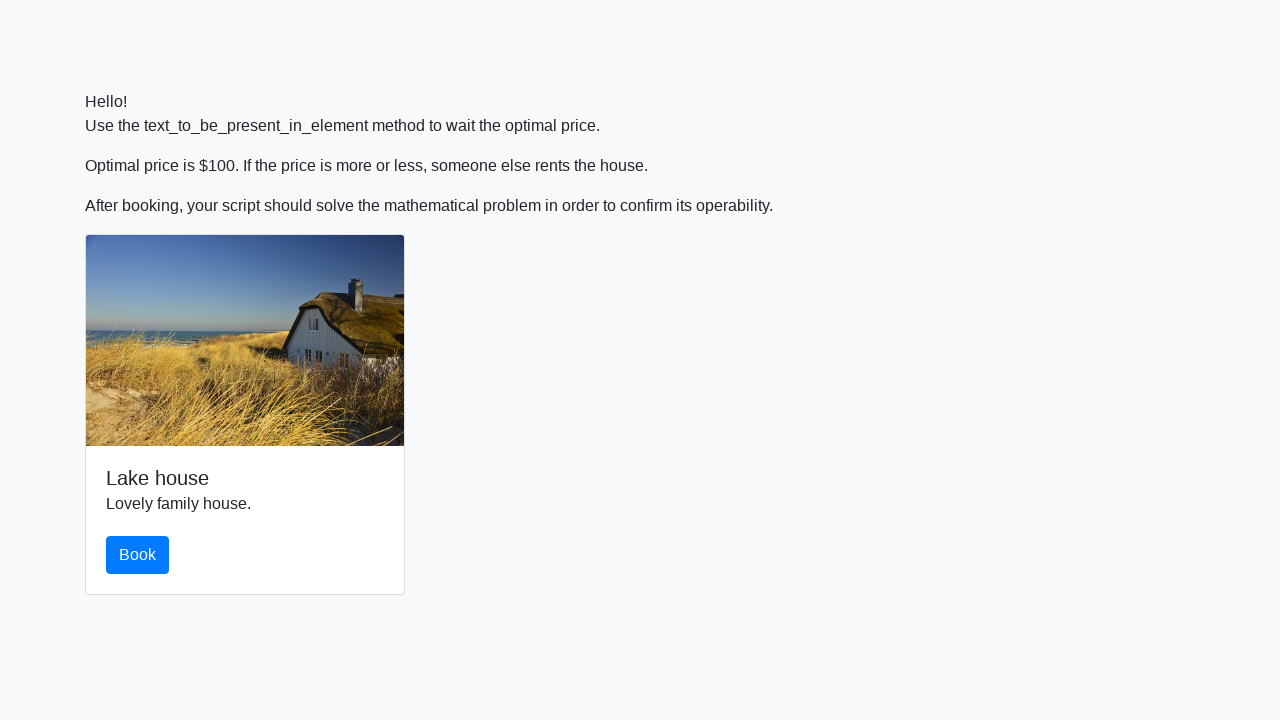

Set up dialog handler to accept alerts
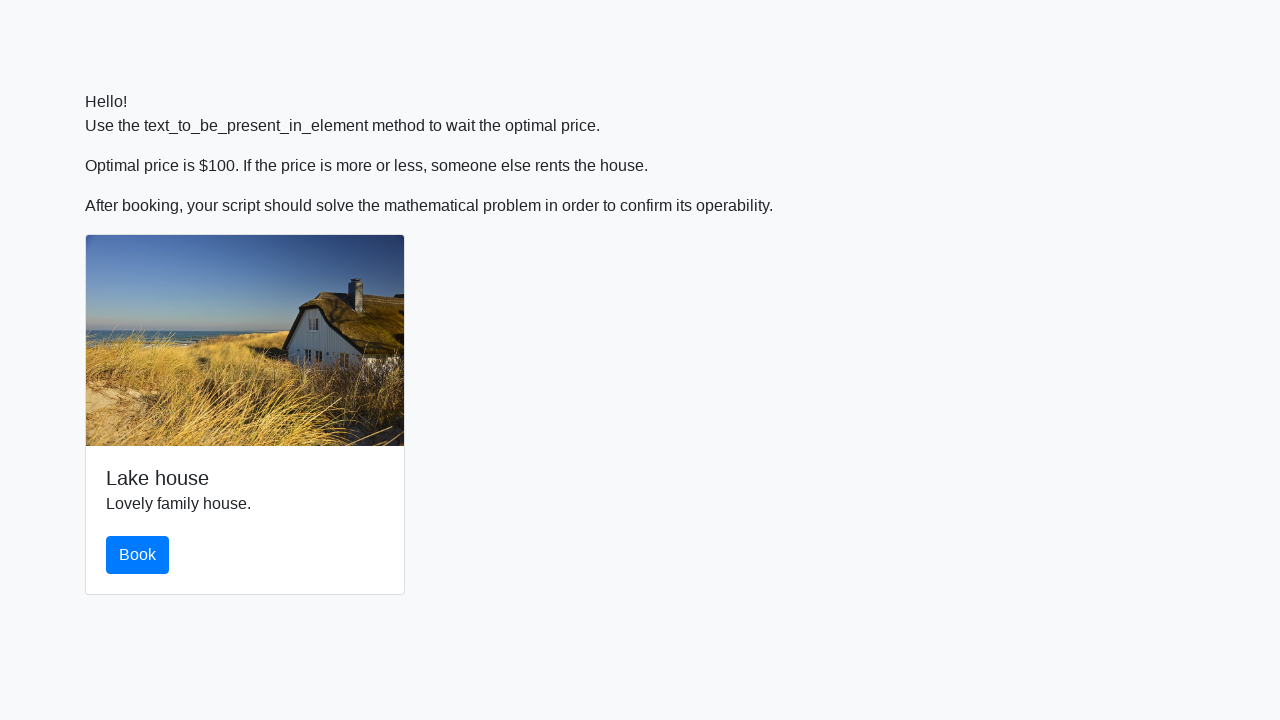

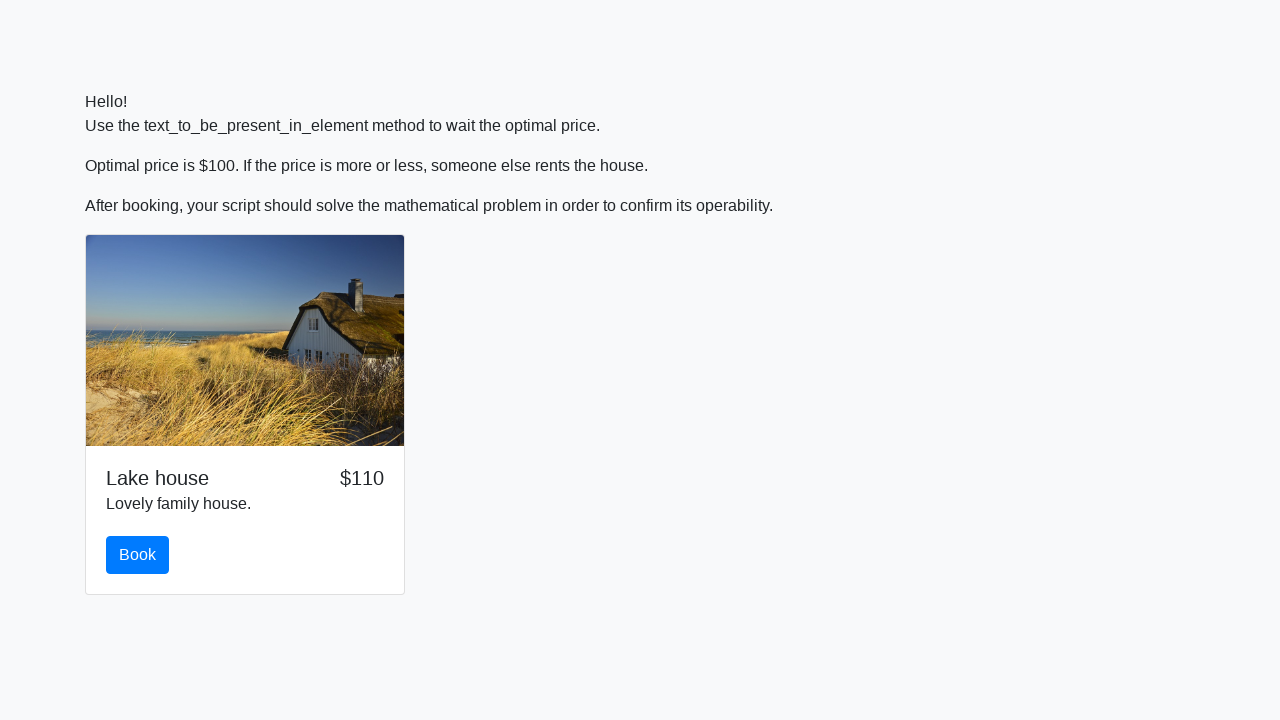